Tests JavaScript alert handling by clicking a confirm button and accepting the alert dialog that appears

Starting URL: https://demoqa.com/alerts

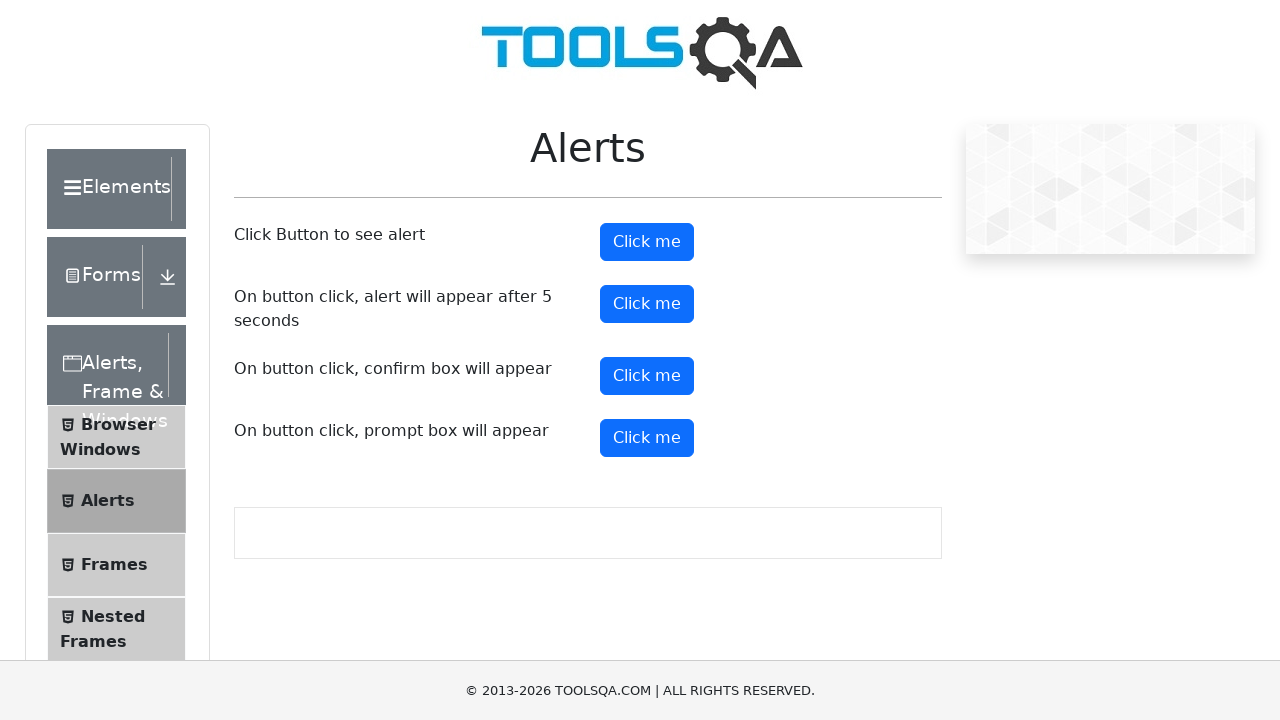

Set up dialog handler to automatically accept alerts
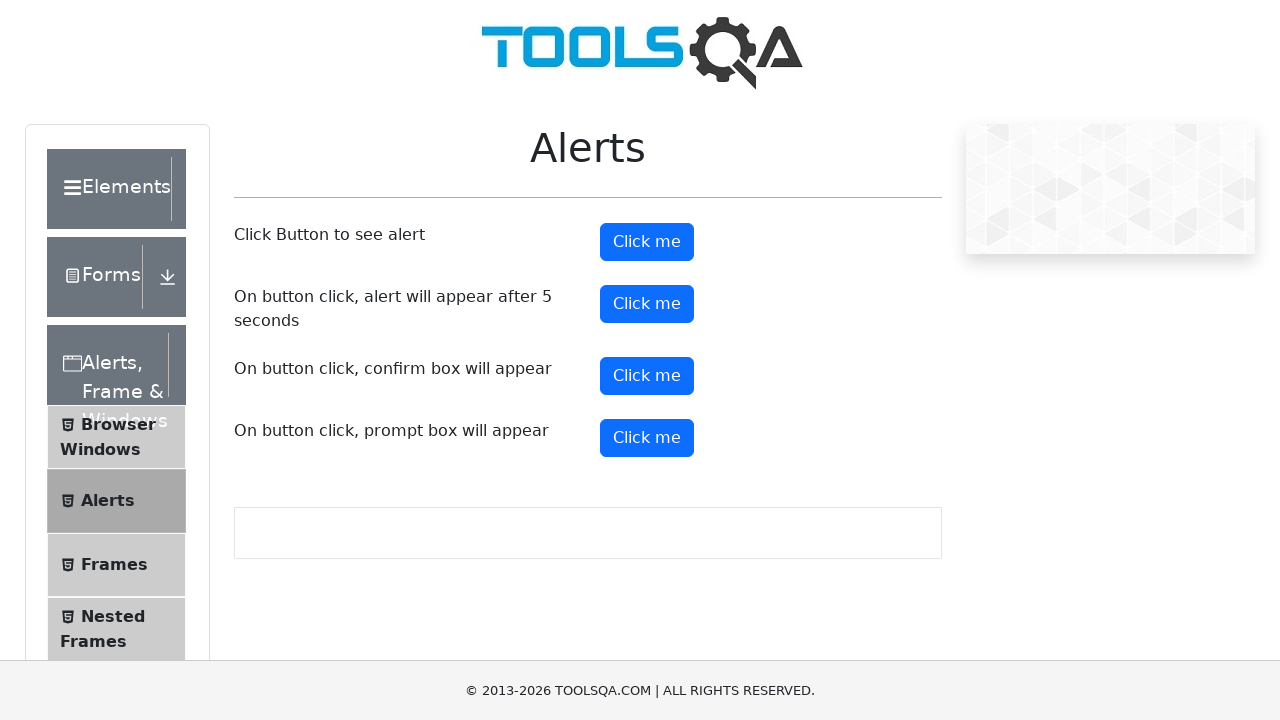

Clicked the confirm button to trigger JavaScript alert at (647, 376) on #confirmButton
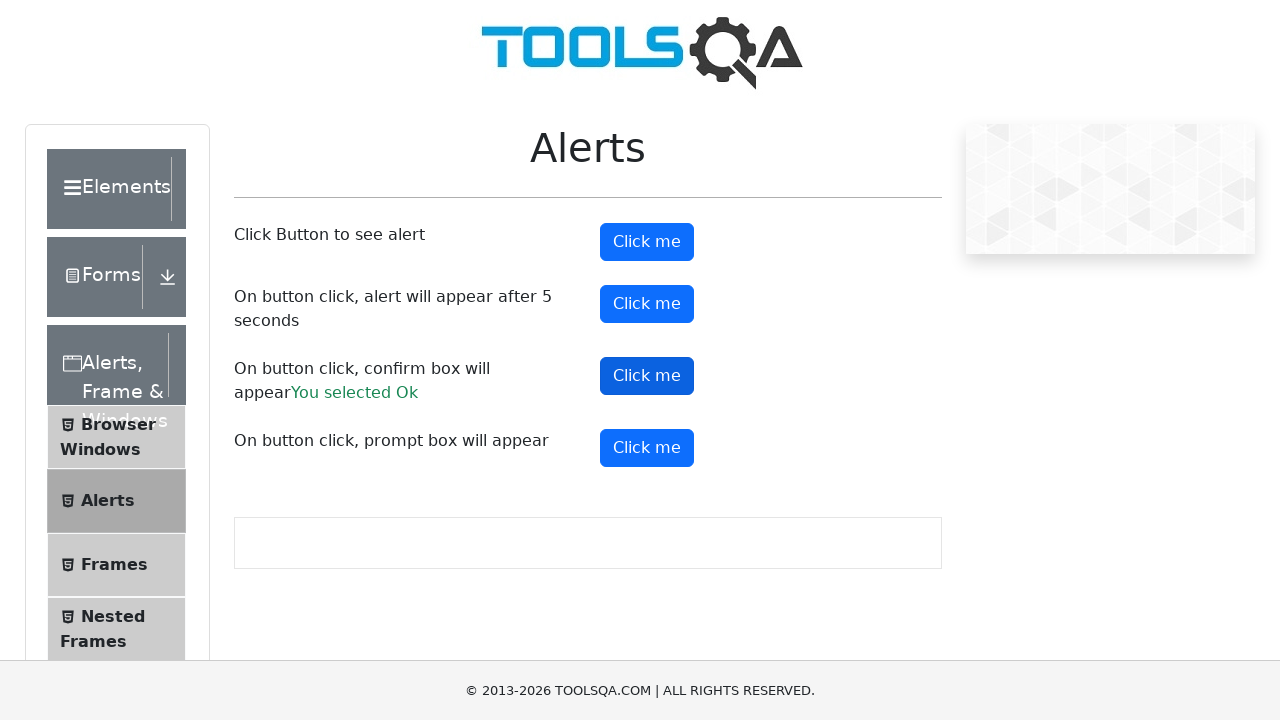

Waited for alert dialog to be processed
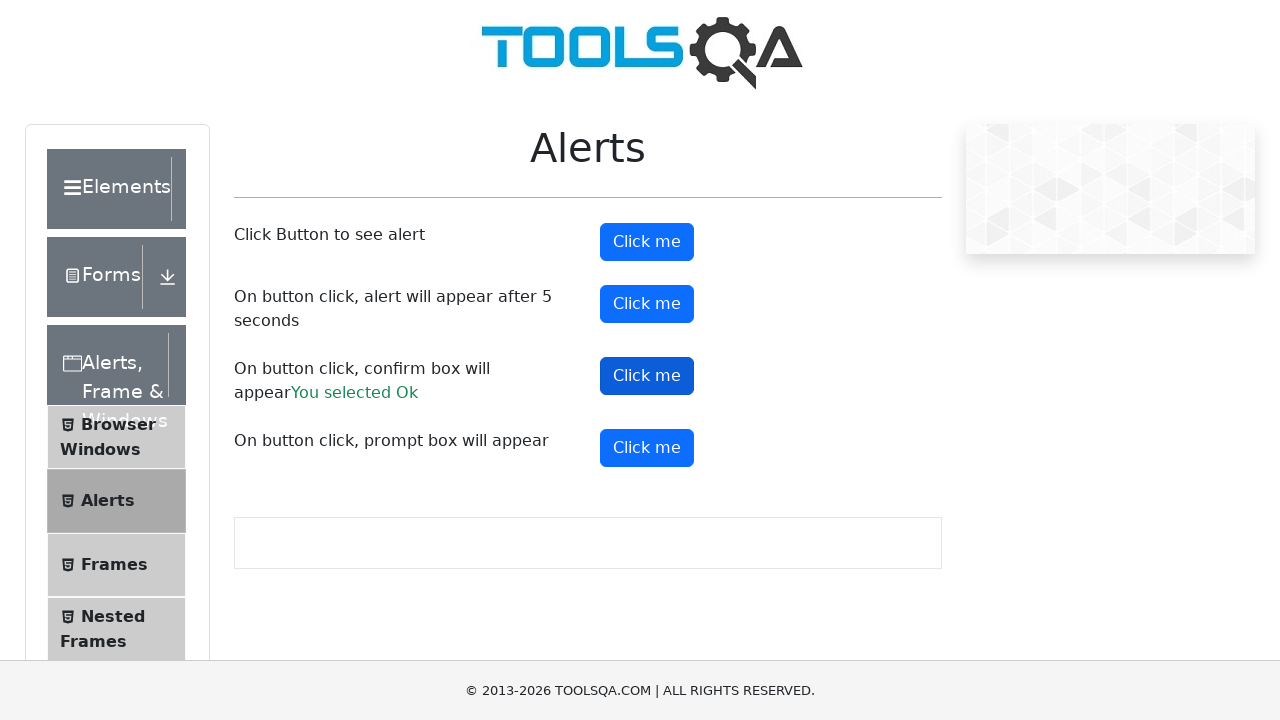

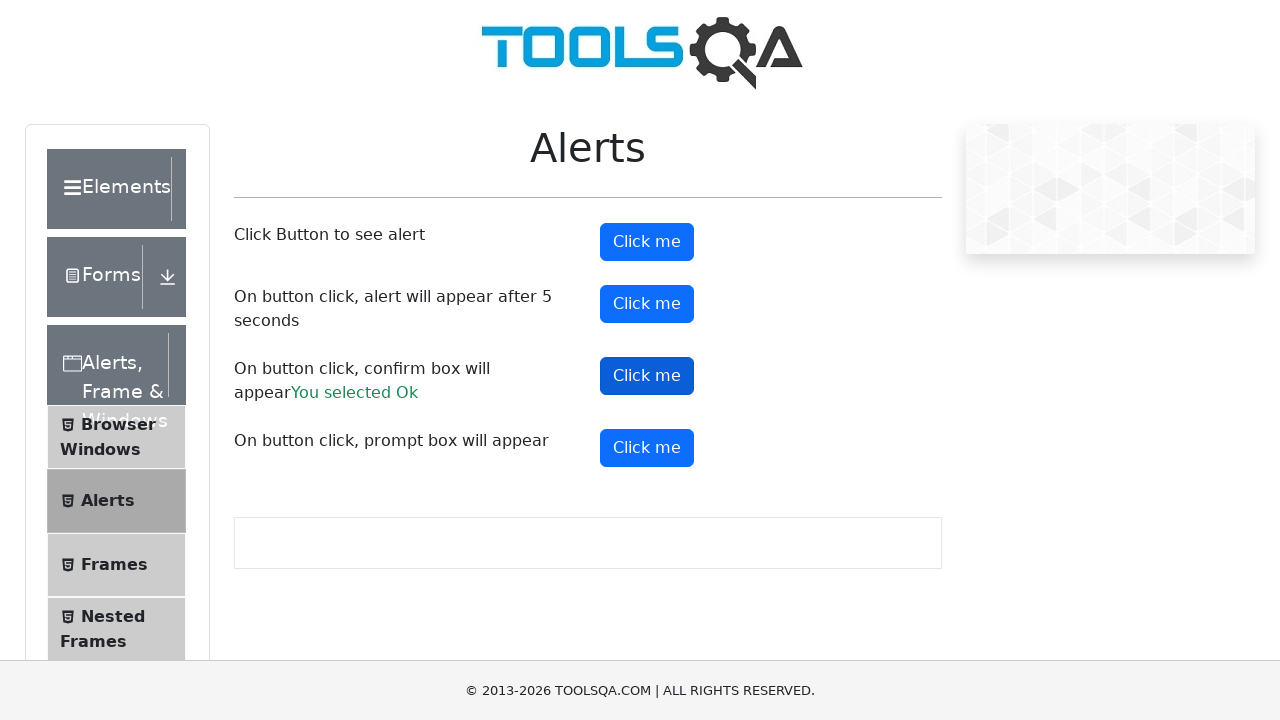